Tests navigation from login page to registration form by clicking Sign Up button and verifying the redirect

Starting URL: https://trade.mangotrade.com/en/login

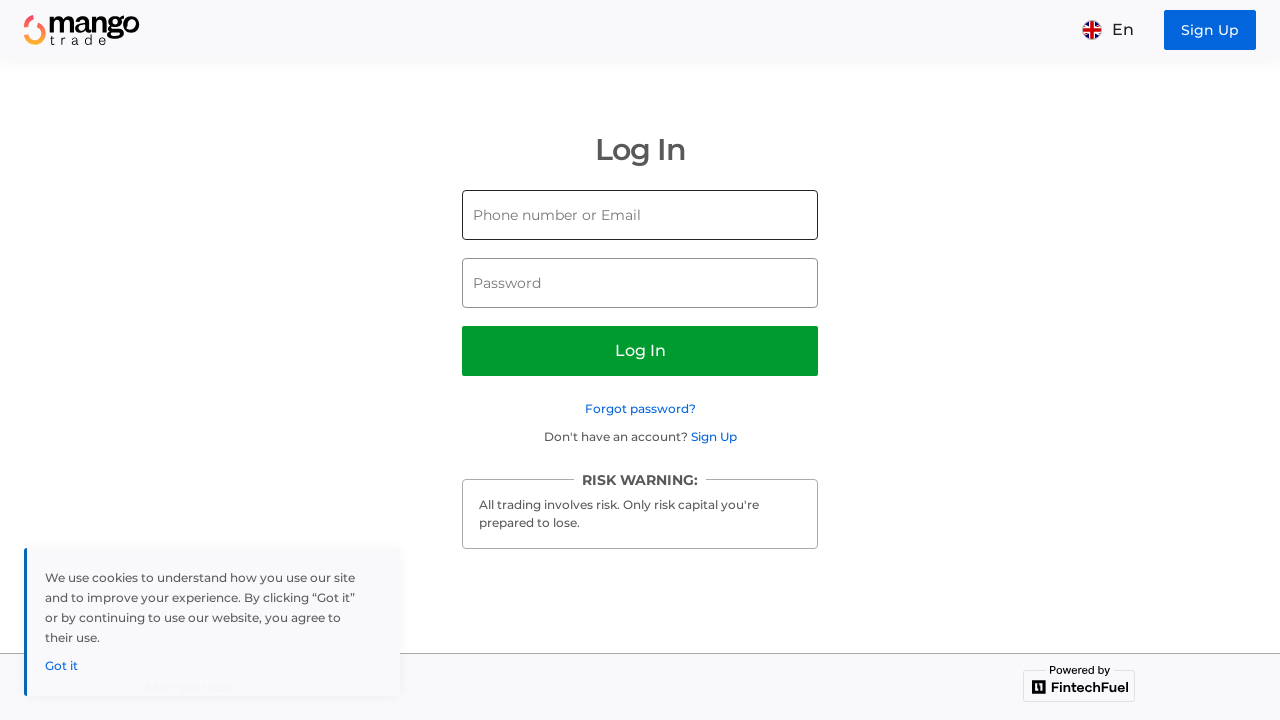

Clicked Sign Up button in header at (1210, 30) on [data-test-id=header-register-button]
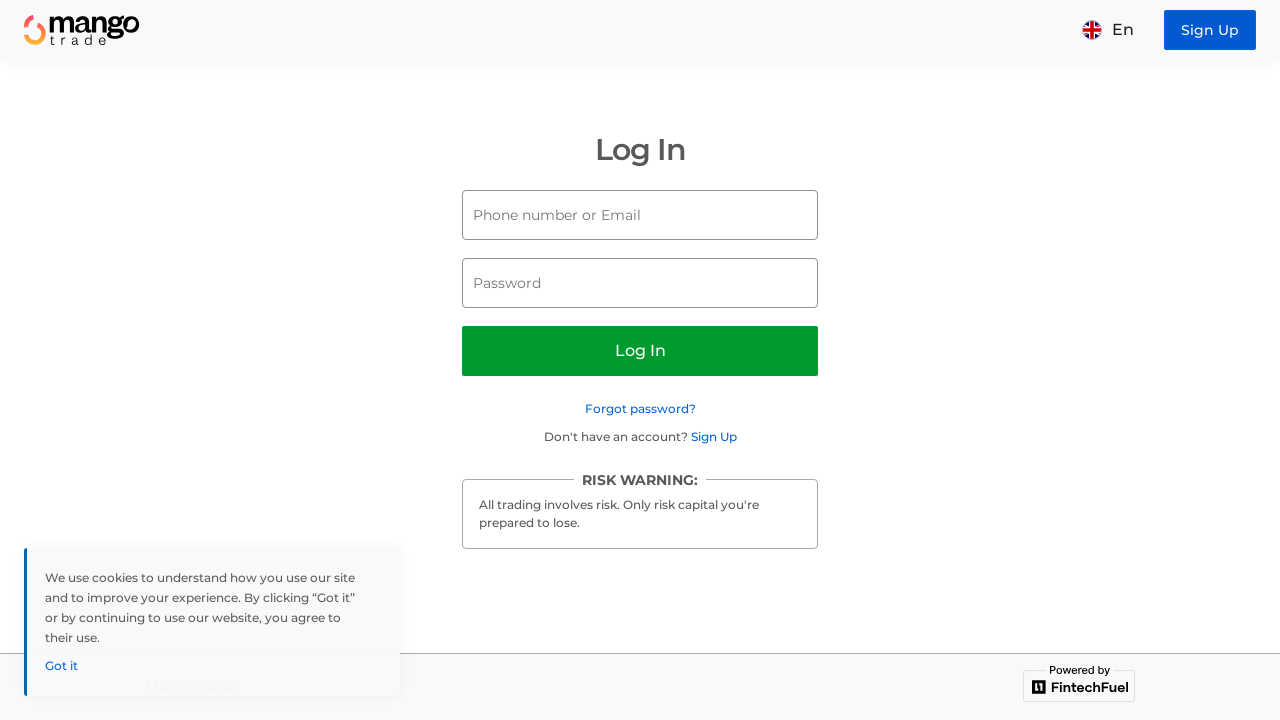

Successfully navigated to registration page
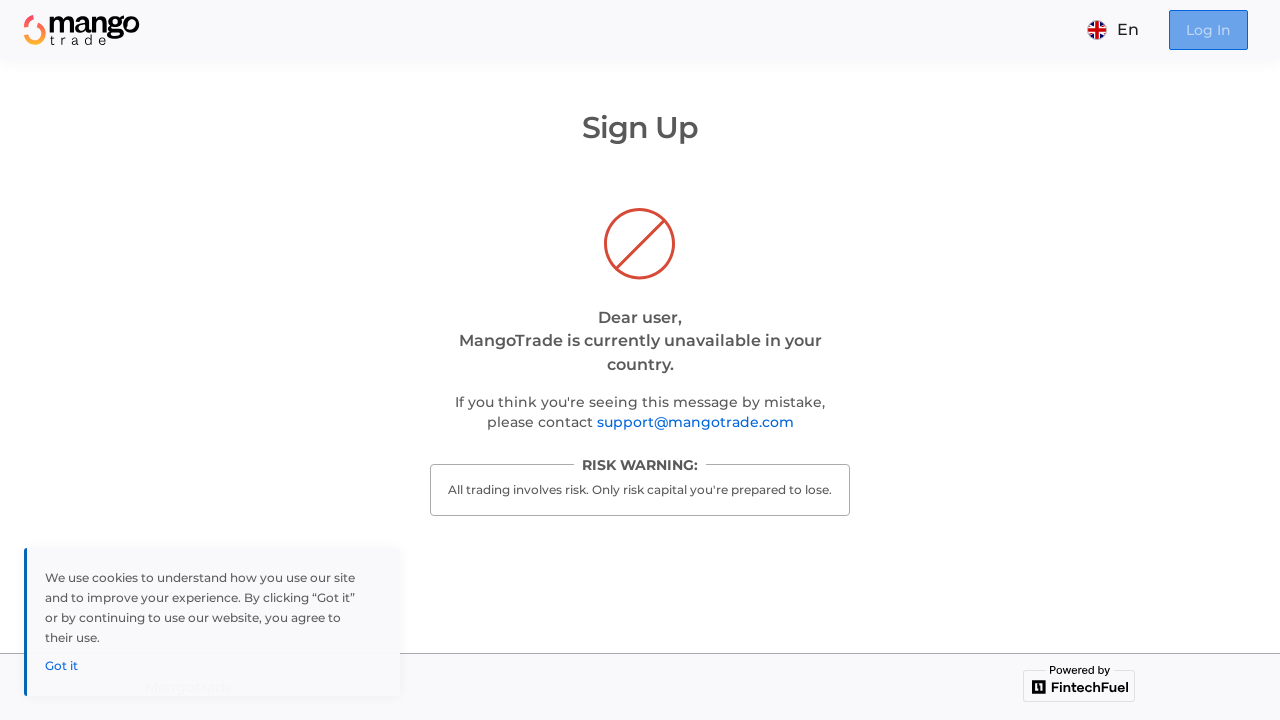

Verified registration form header displays 'Sign Up'
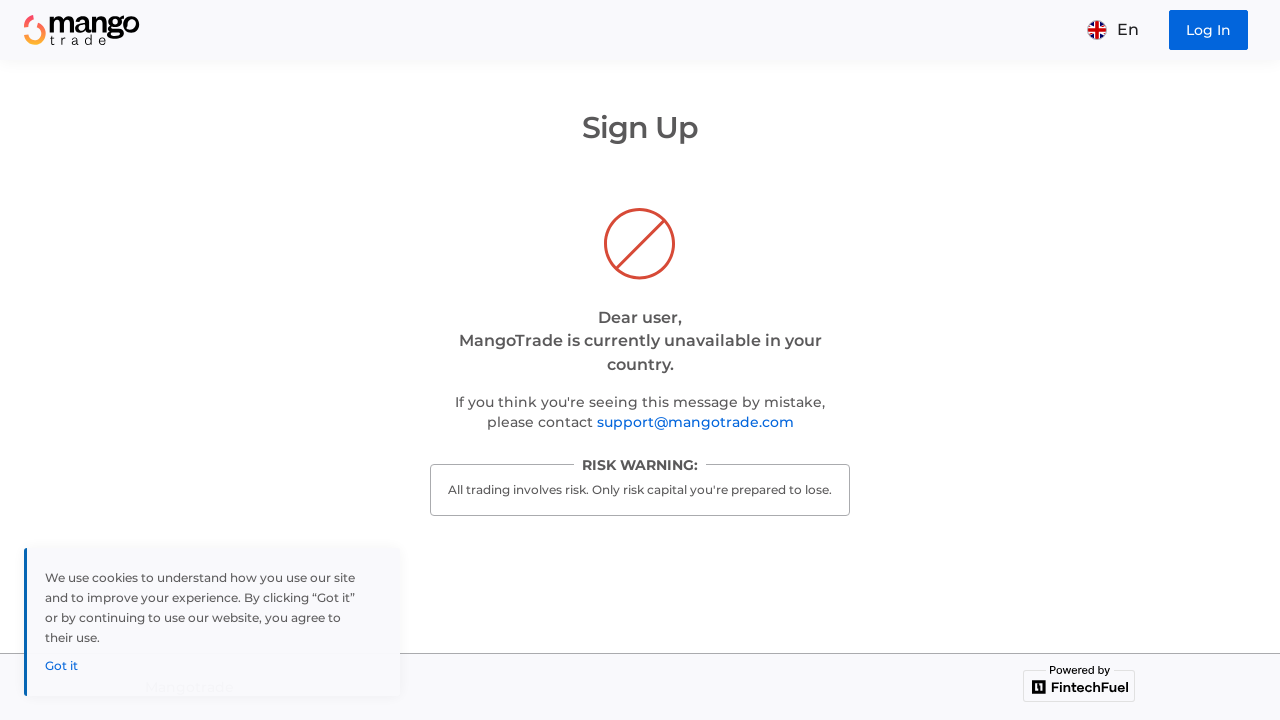

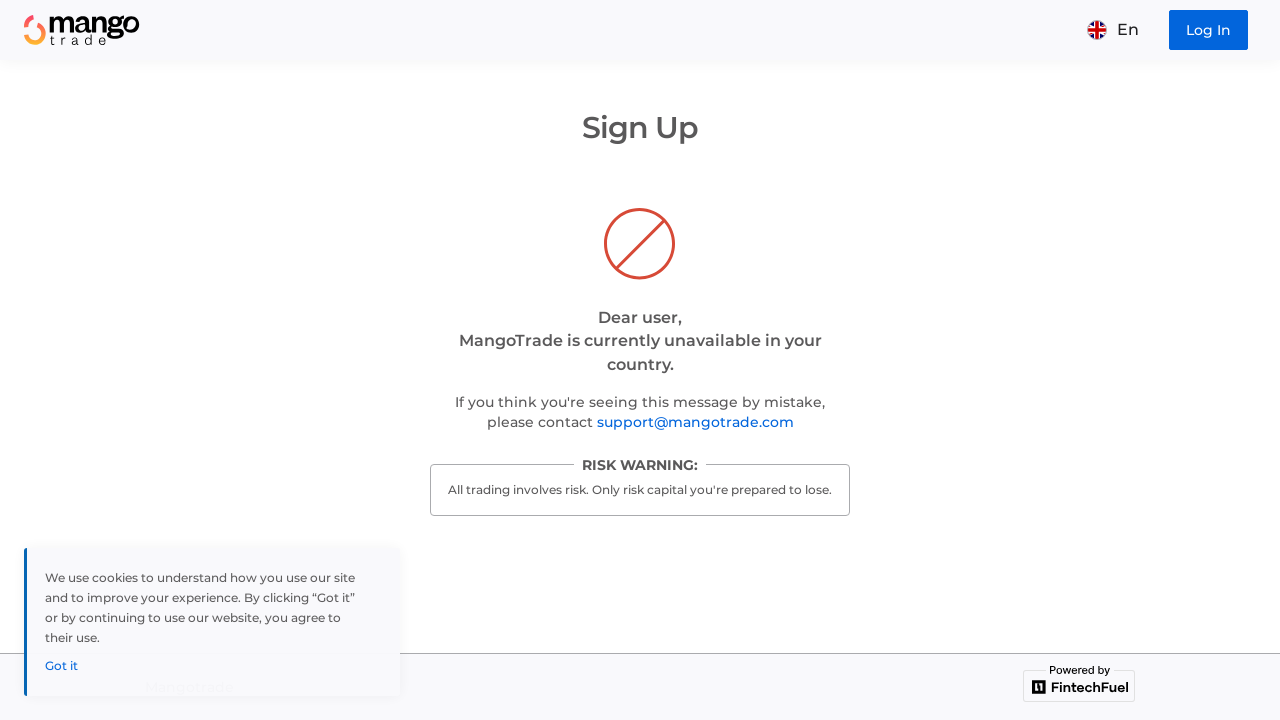